Tests checkbox functionality by checking both checkboxes if they are not already selected

Starting URL: https://the-internet.herokuapp.com/checkboxes

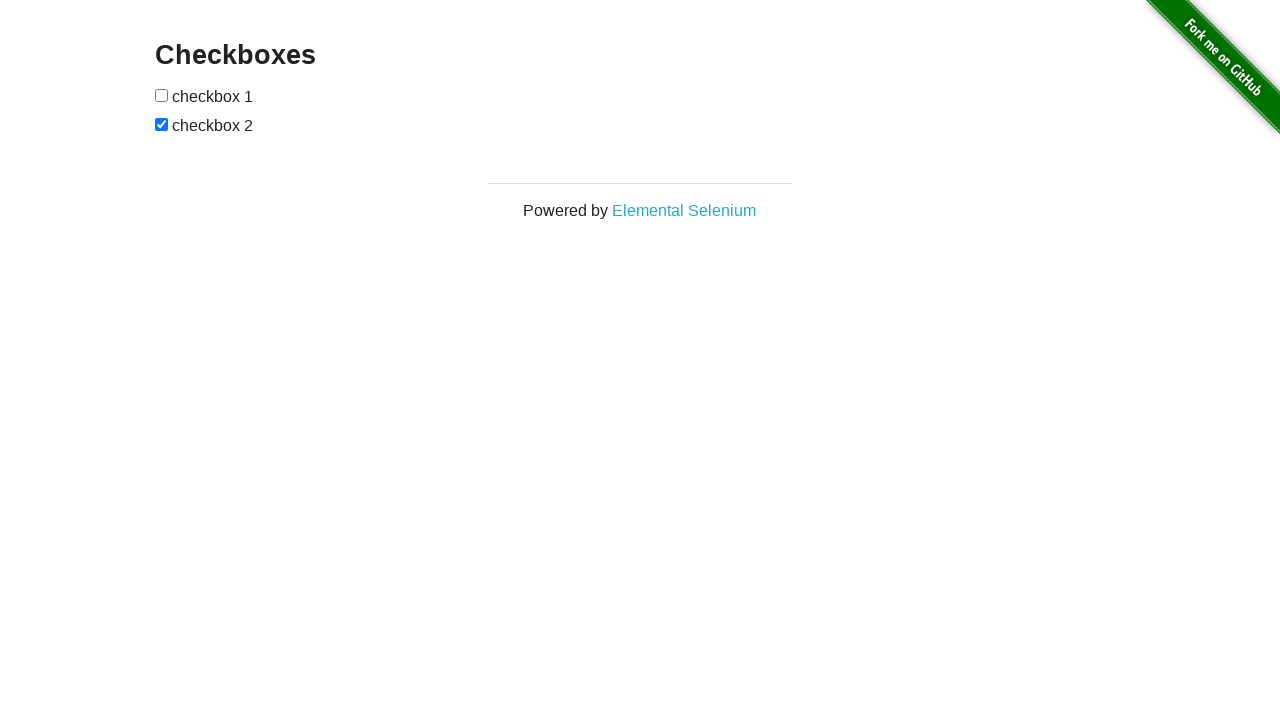

Located first checkbox element
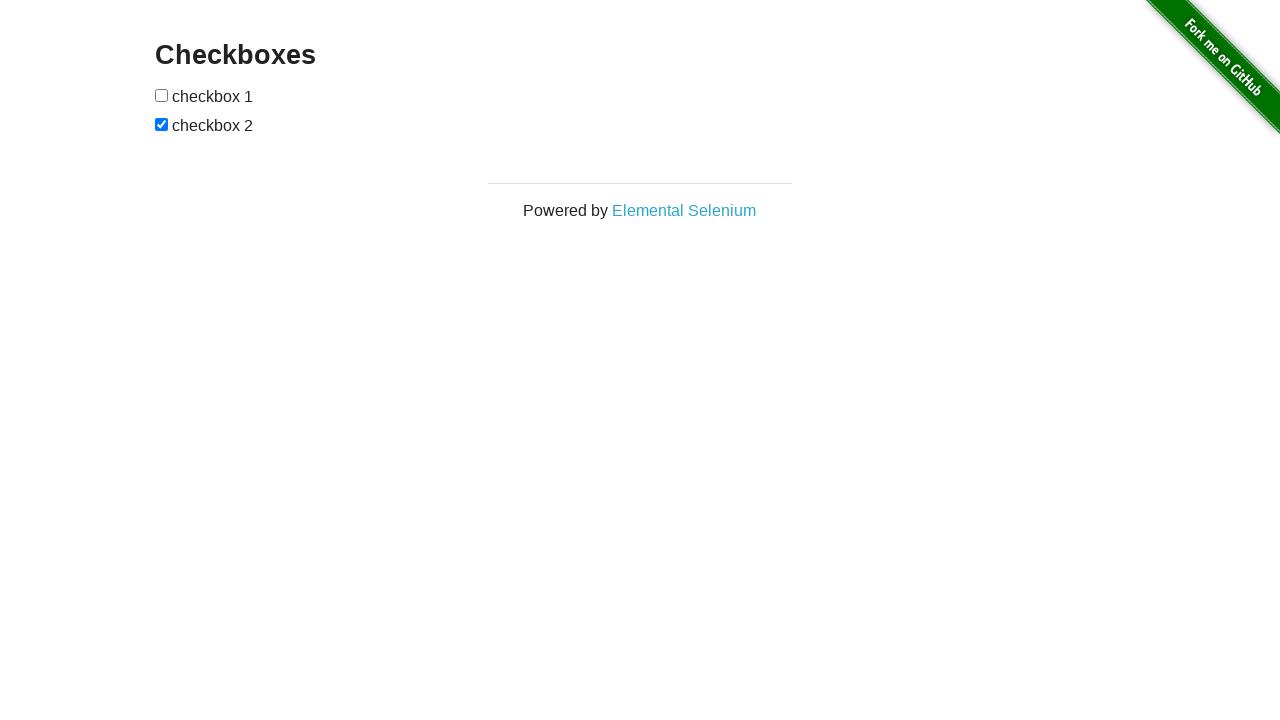

Checked that first checkbox is not selected
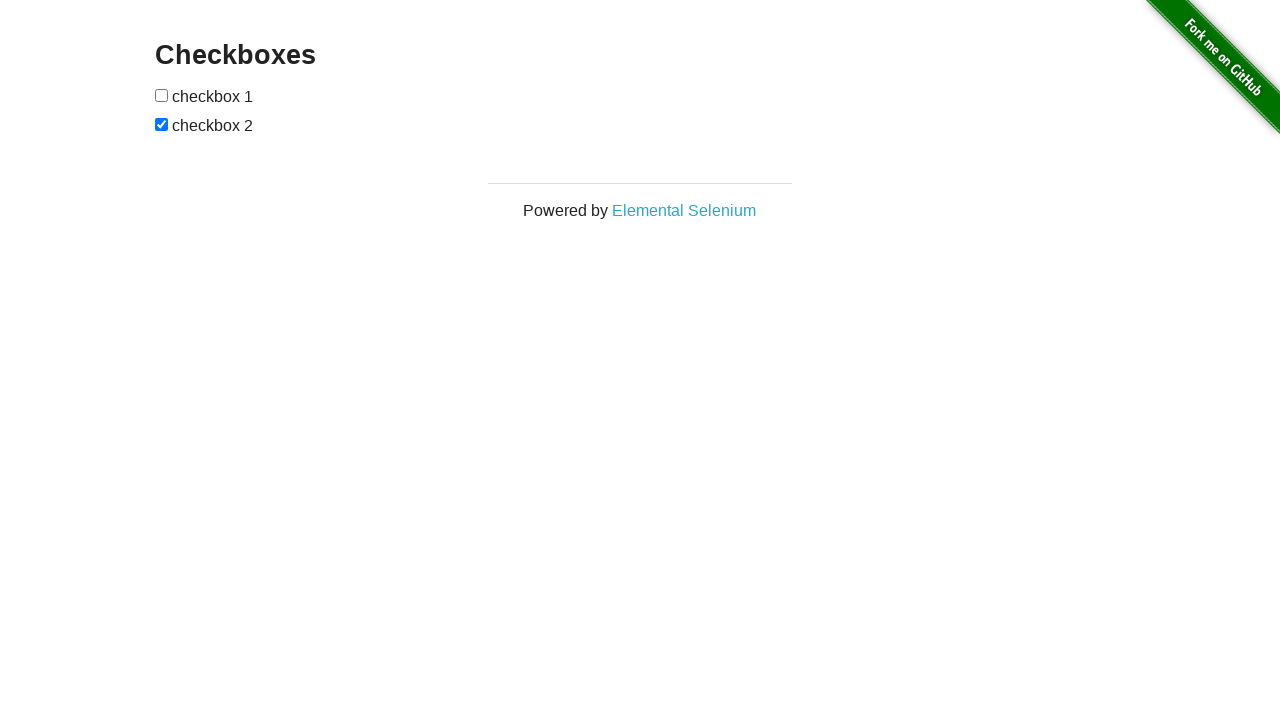

Clicked first checkbox to select it at (162, 95) on (//input[@type='checkbox'])[1]
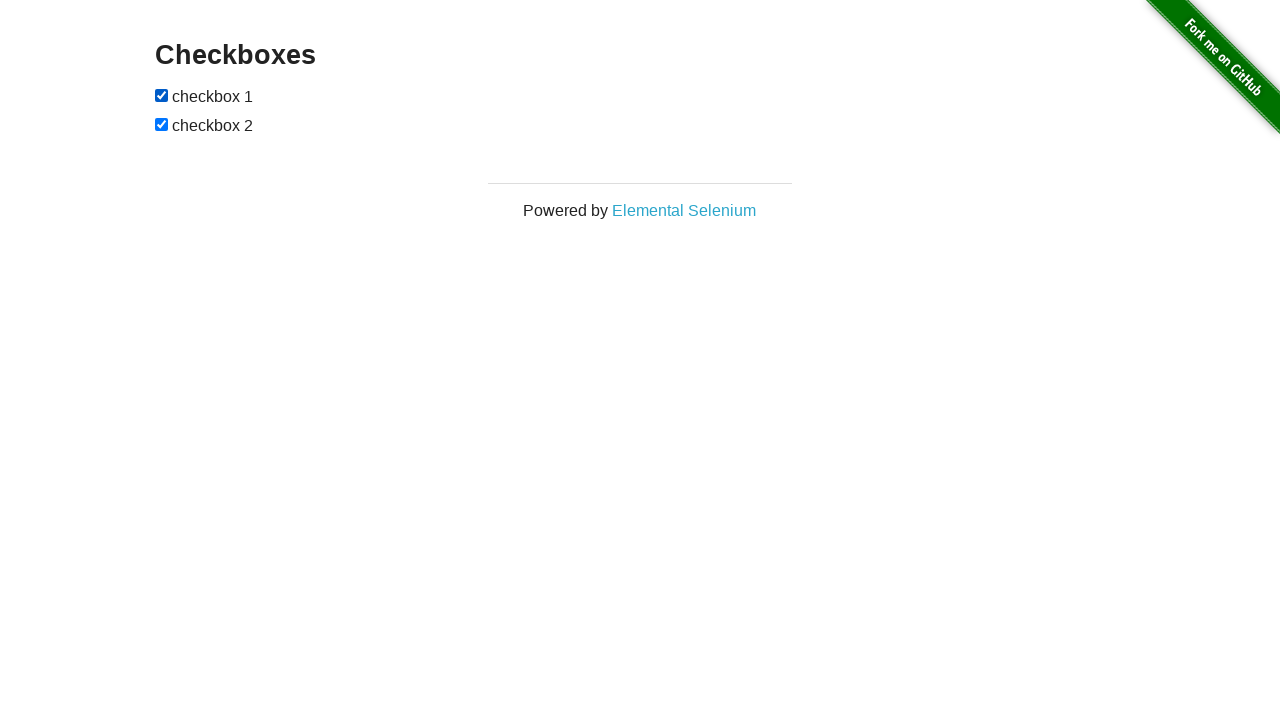

Located second checkbox element
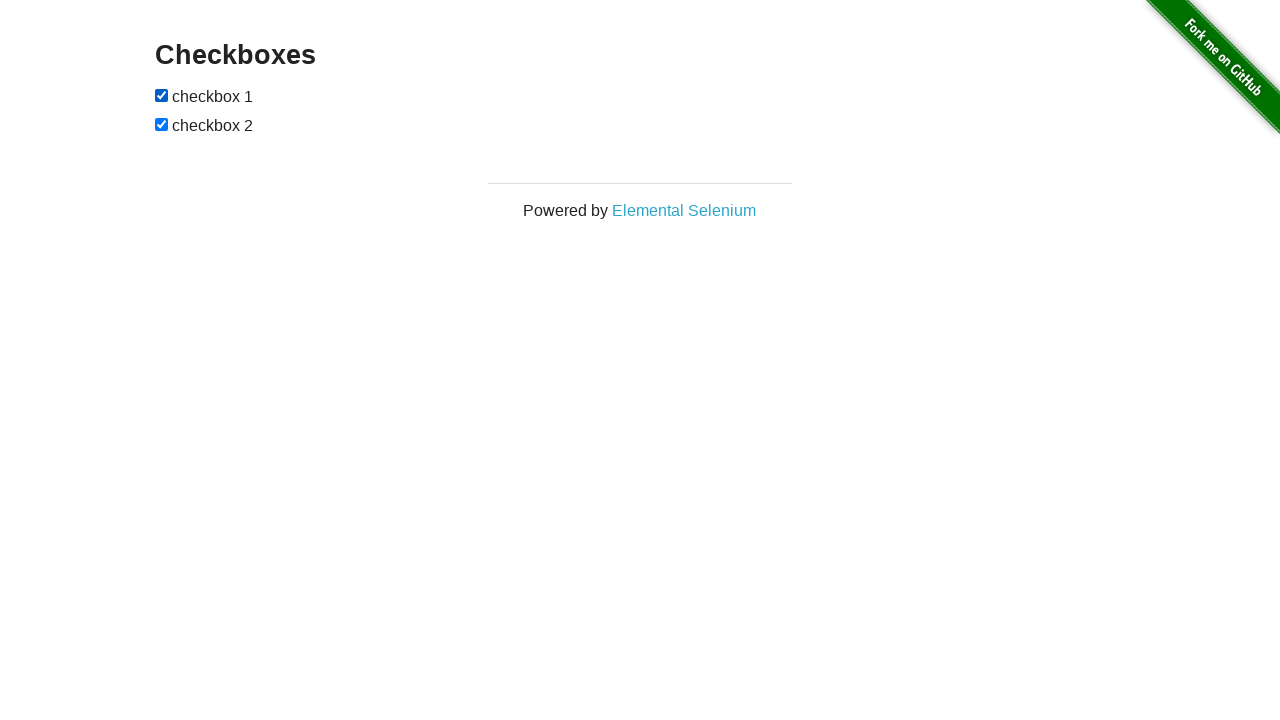

Verified second checkbox is already selected
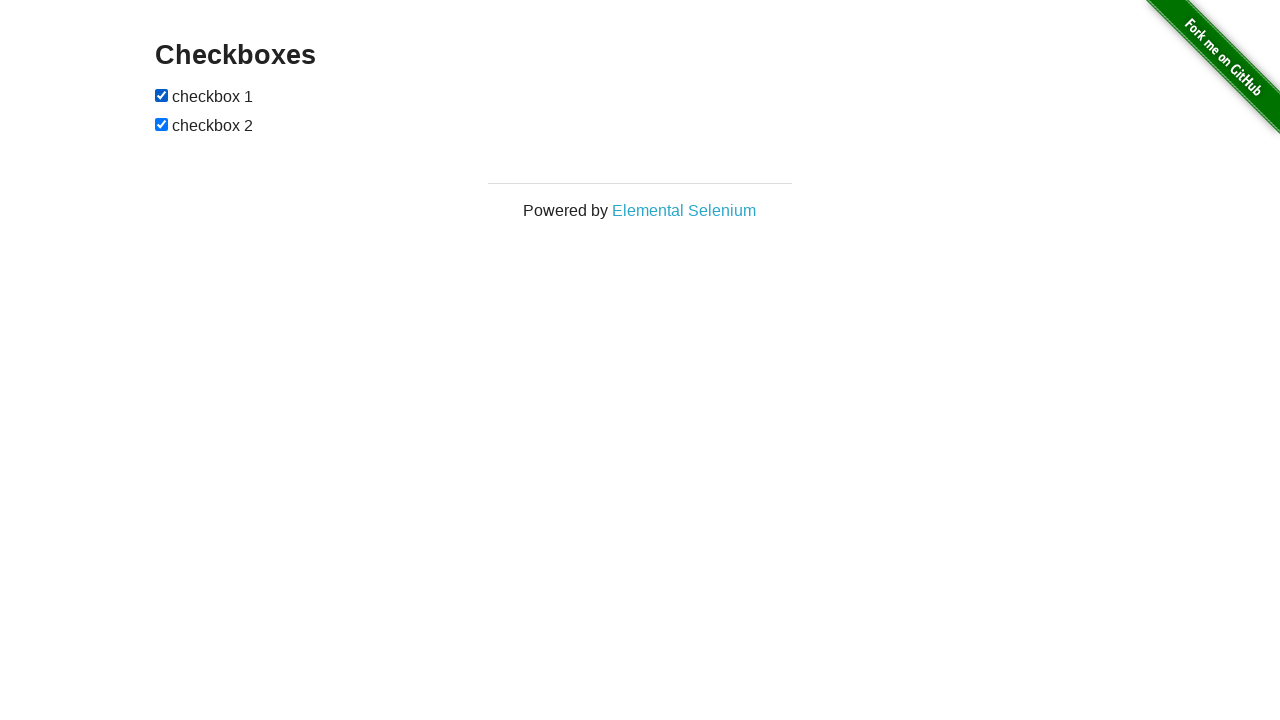

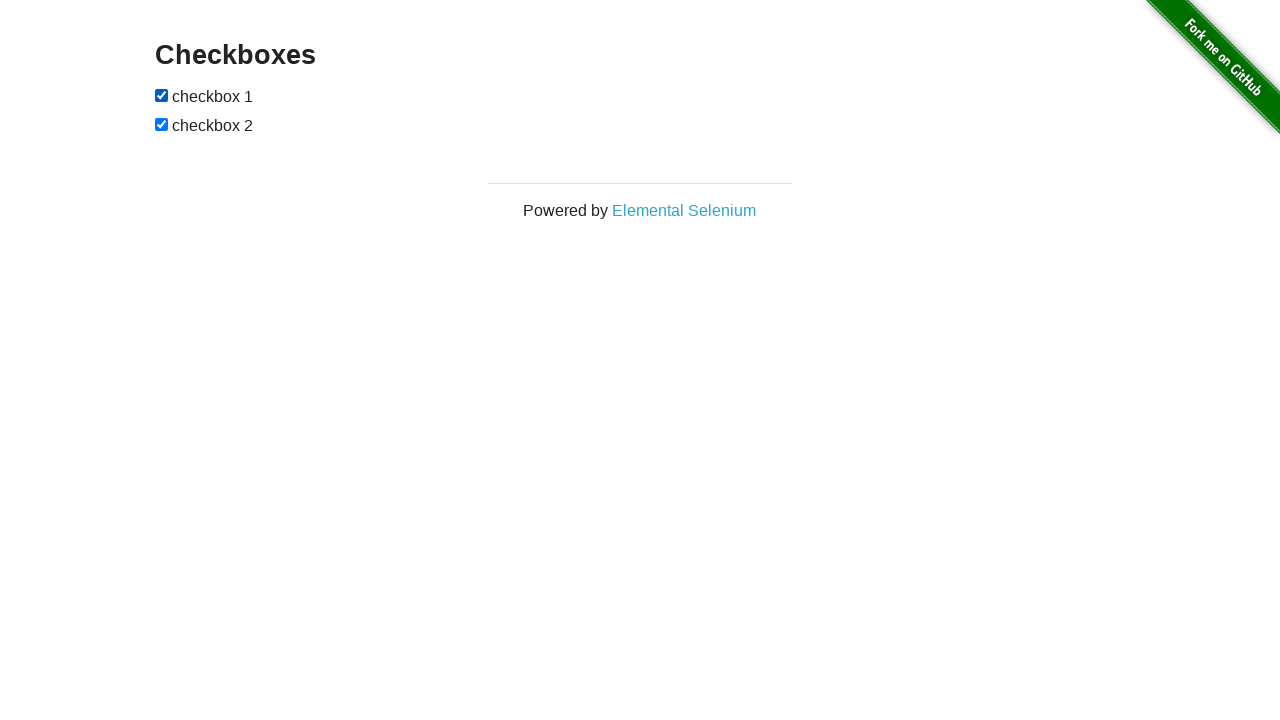